Tests JavaScript prompt dialog by clicking a button that triggers a prompt, entering text into it, accepting it, and verifying the entered text is displayed in the result.

Starting URL: https://automationfc.github.io/basic-form/

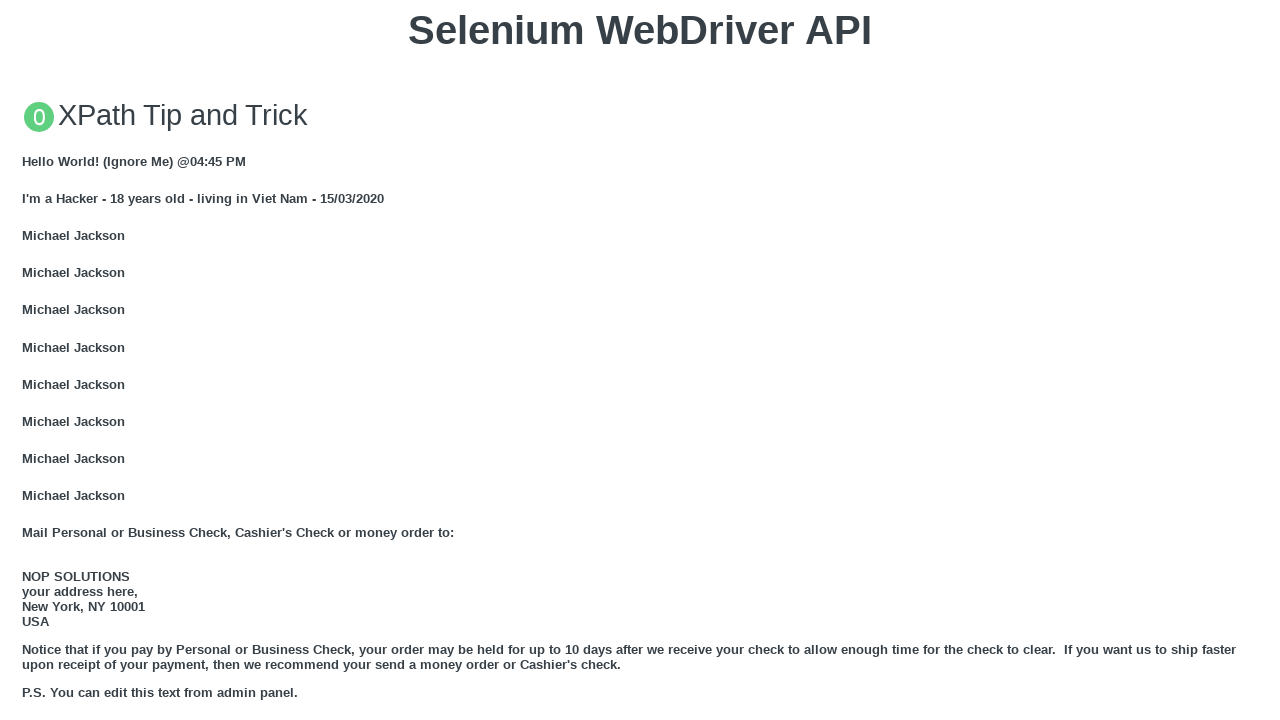

Set up dialog handler to accept prompt with text 'Automation FC'
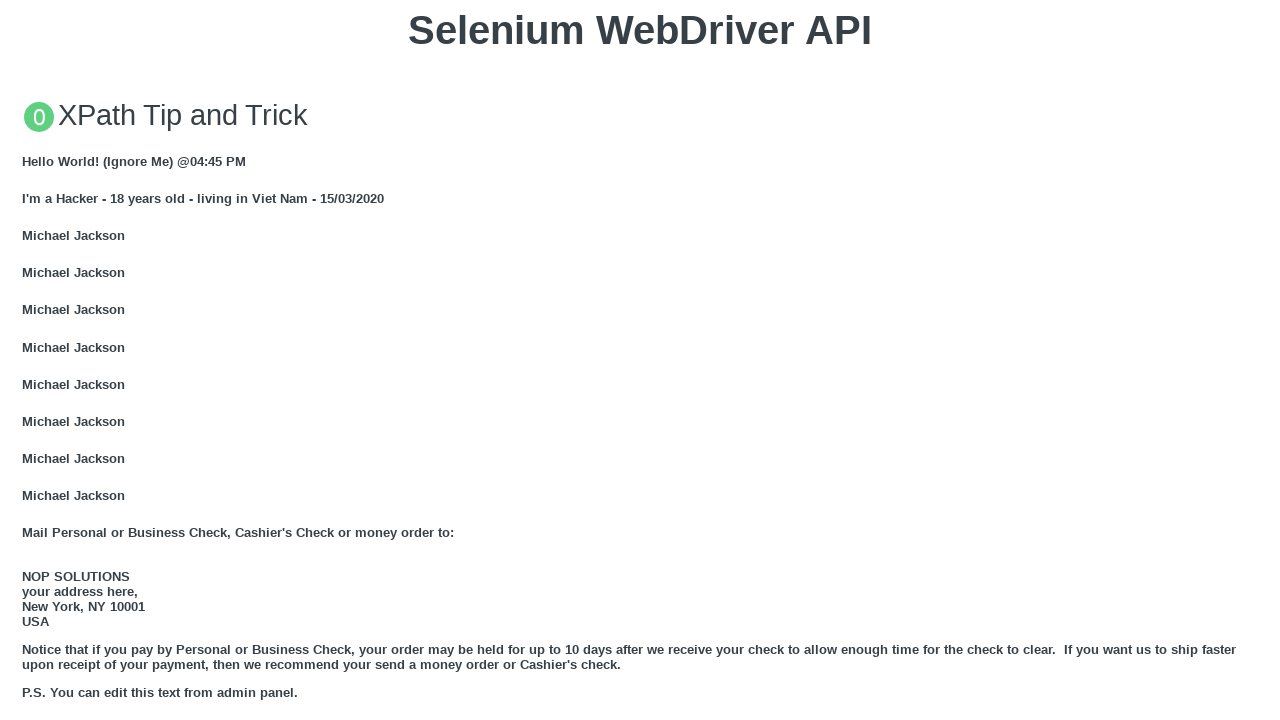

Clicked button to trigger JavaScript prompt dialog at (640, 360) on xpath=//button[text()='Click for JS Prompt']
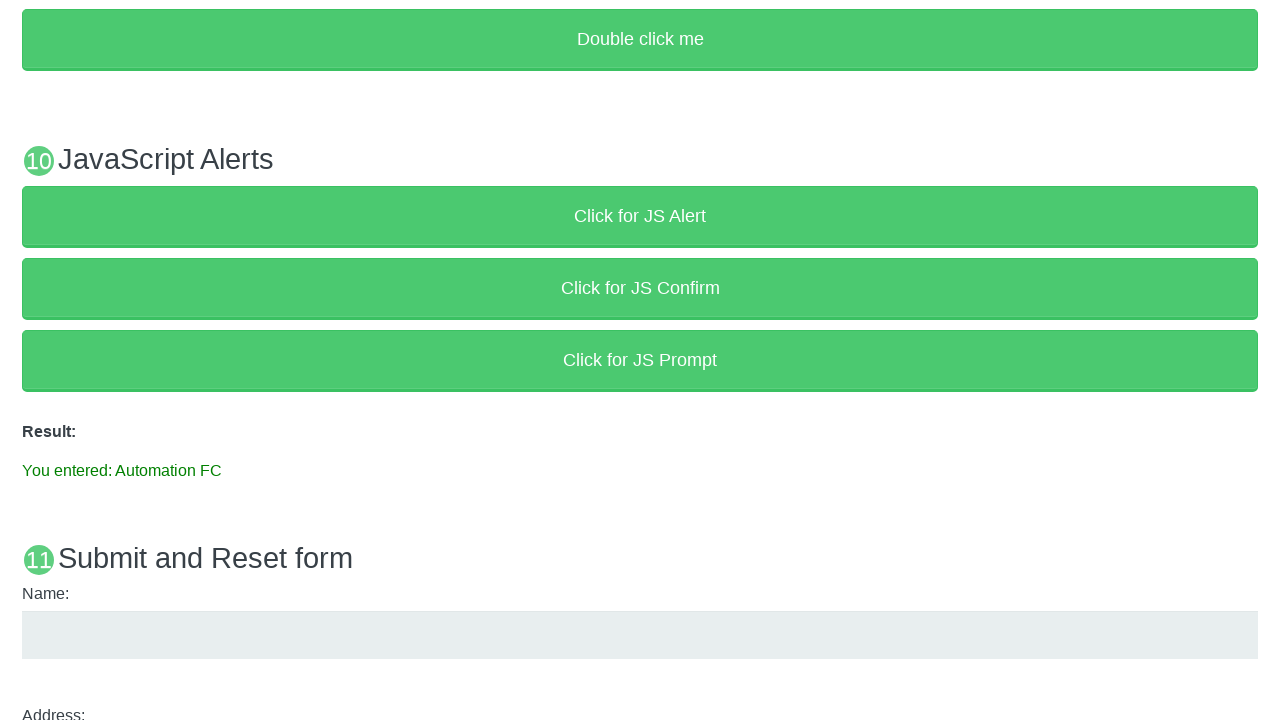

Waited for result element to appear
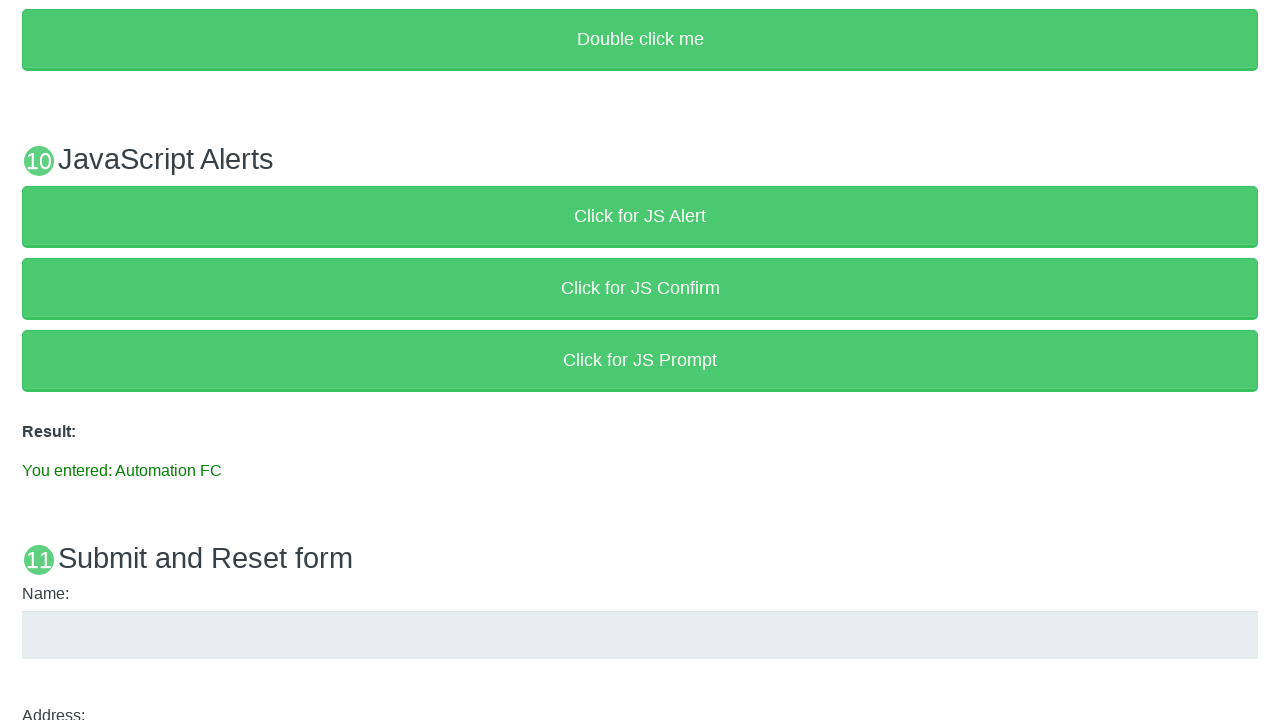

Retrieved result text from page
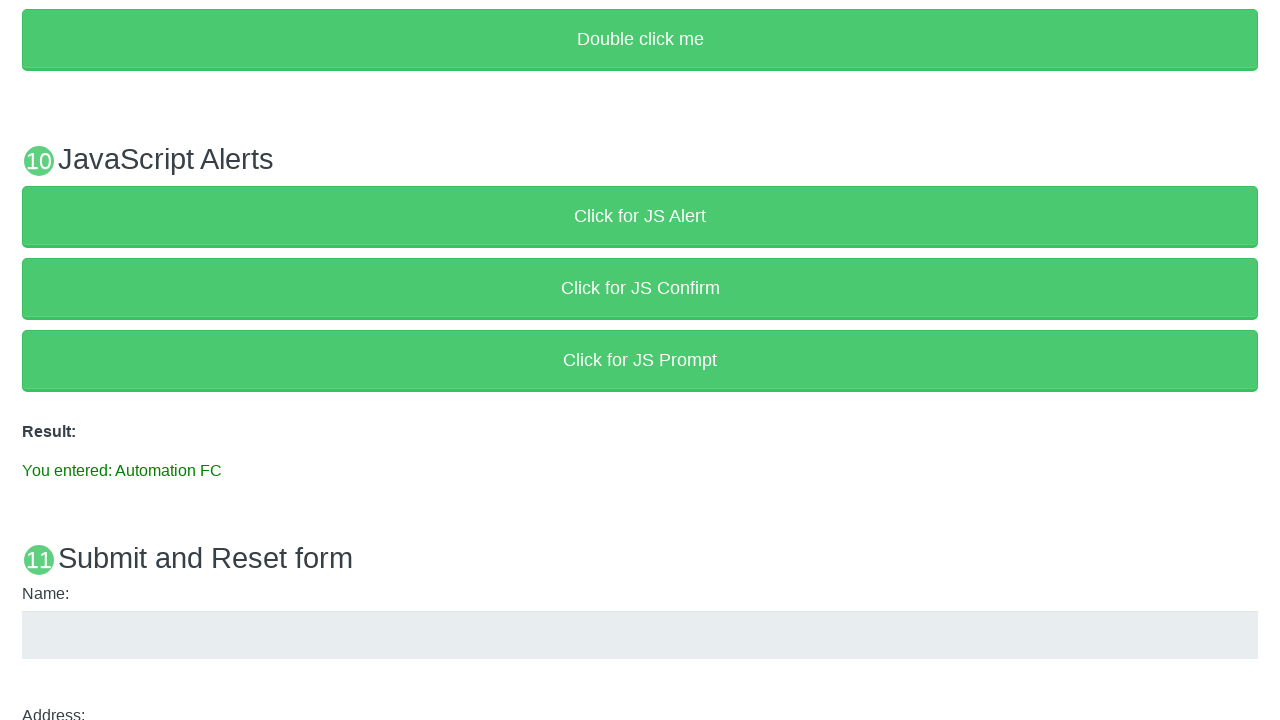

Verified that result text equals 'You entered: Automation FC'
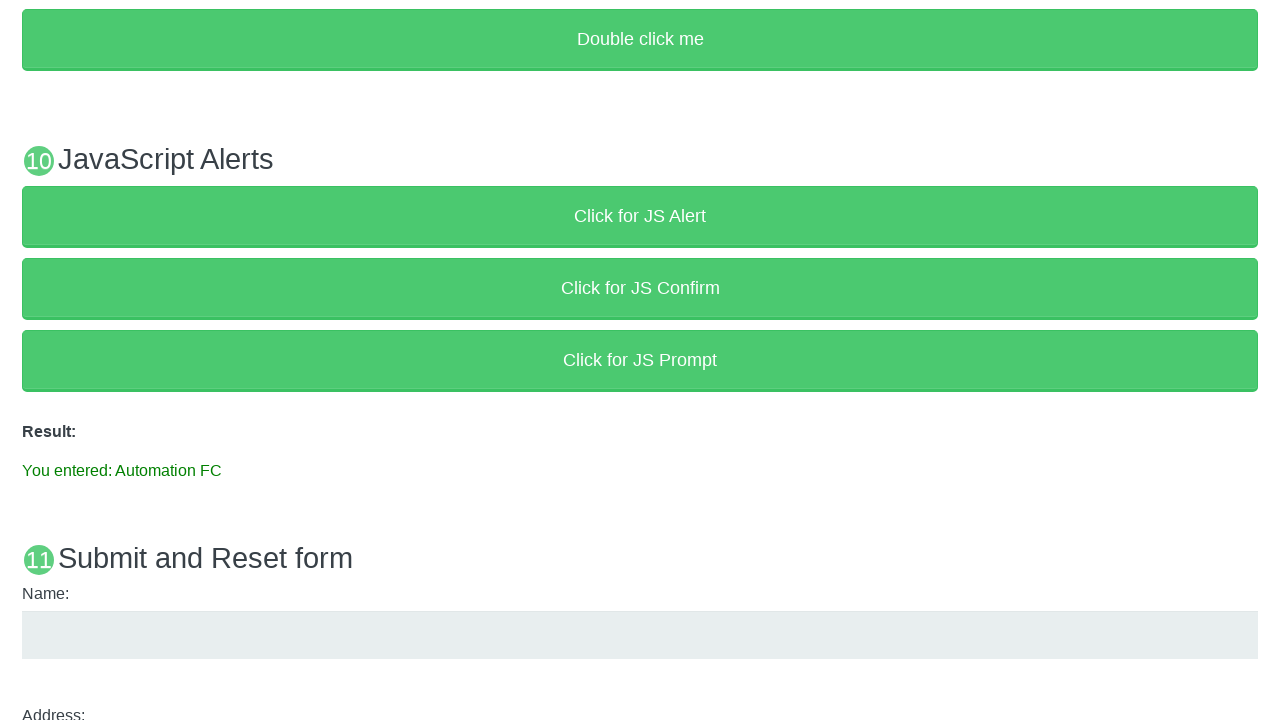

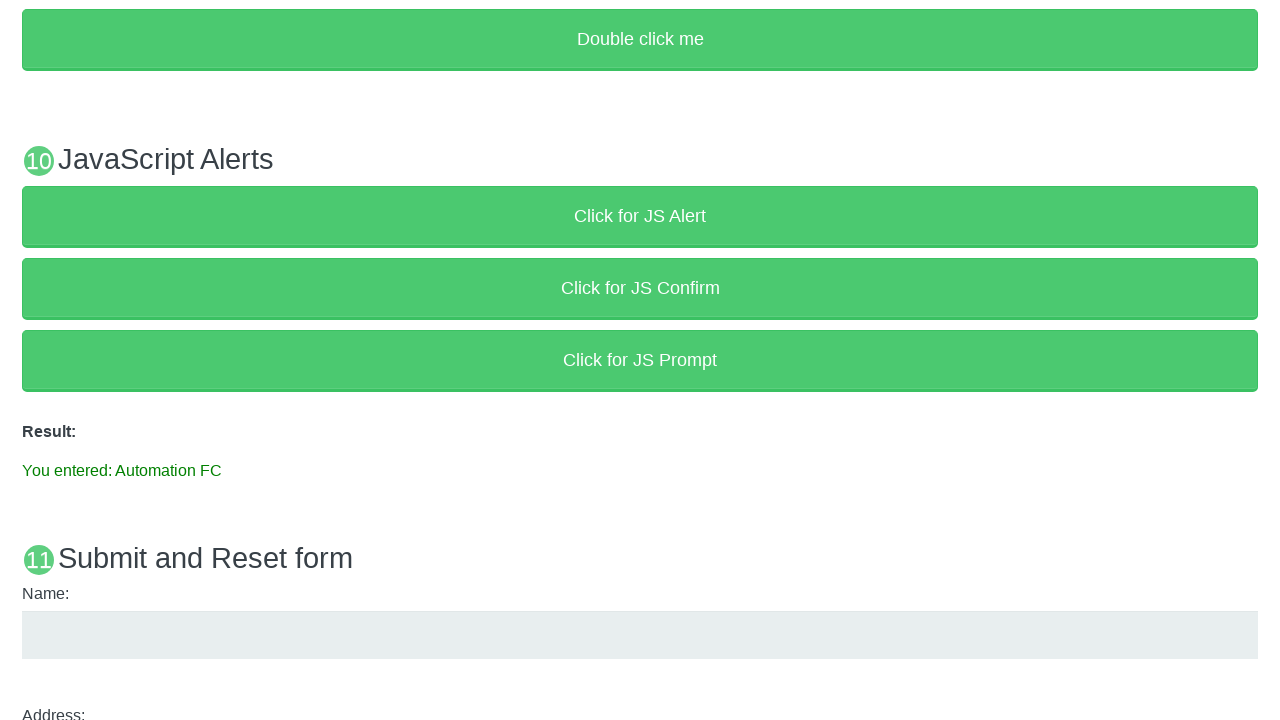